Navigates to Foundit (formerly Monster India) job site and verifies the page loads

Starting URL: https://foundit.com

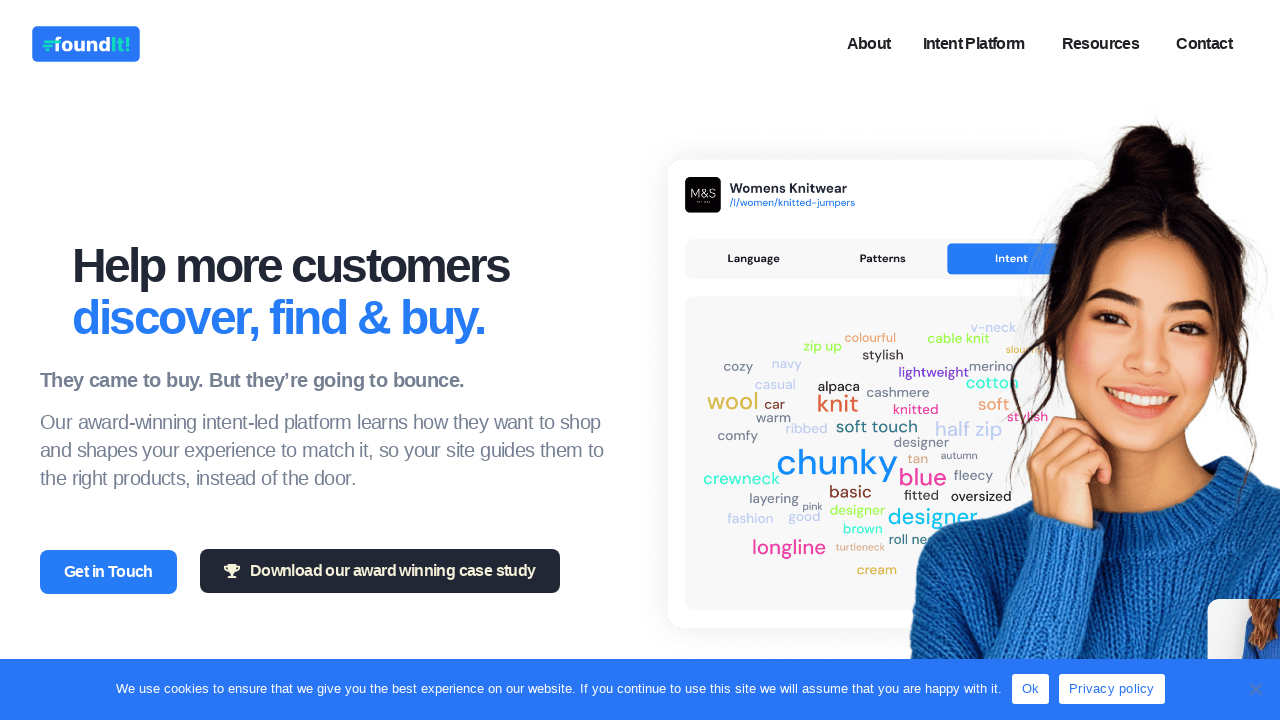

Navigated to Foundit job site (https://foundit.com)
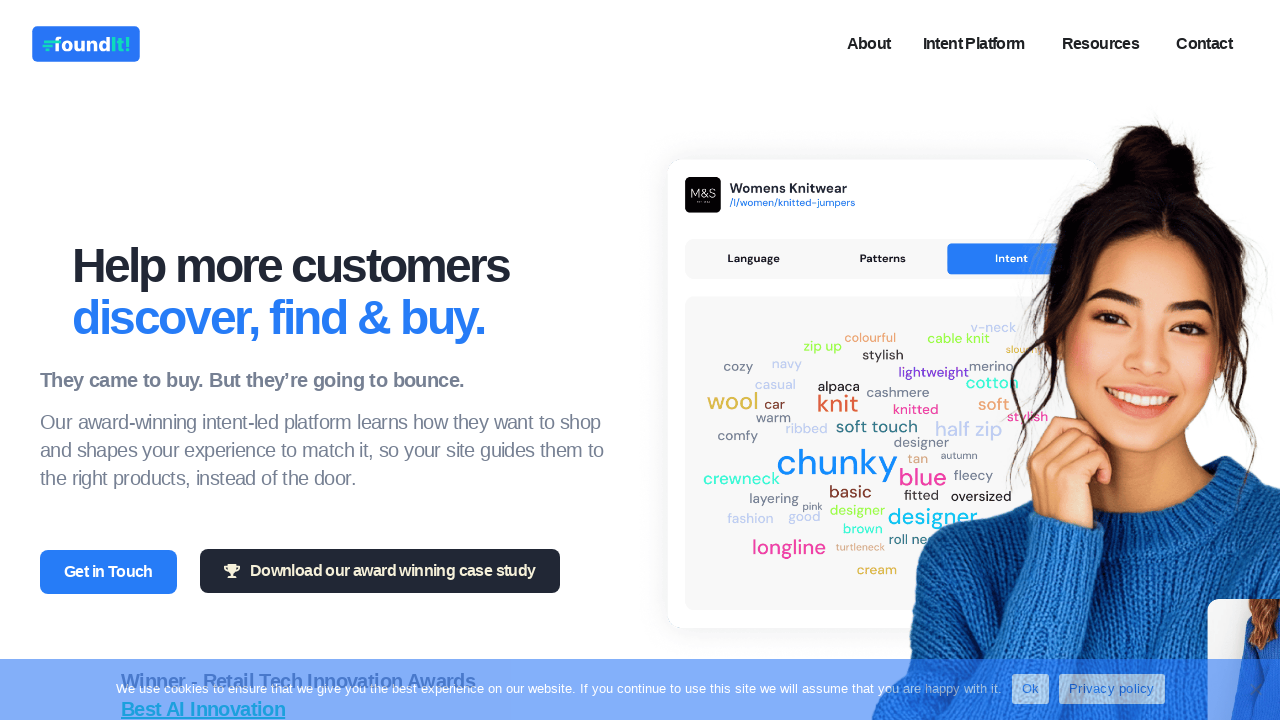

Page DOM content loaded
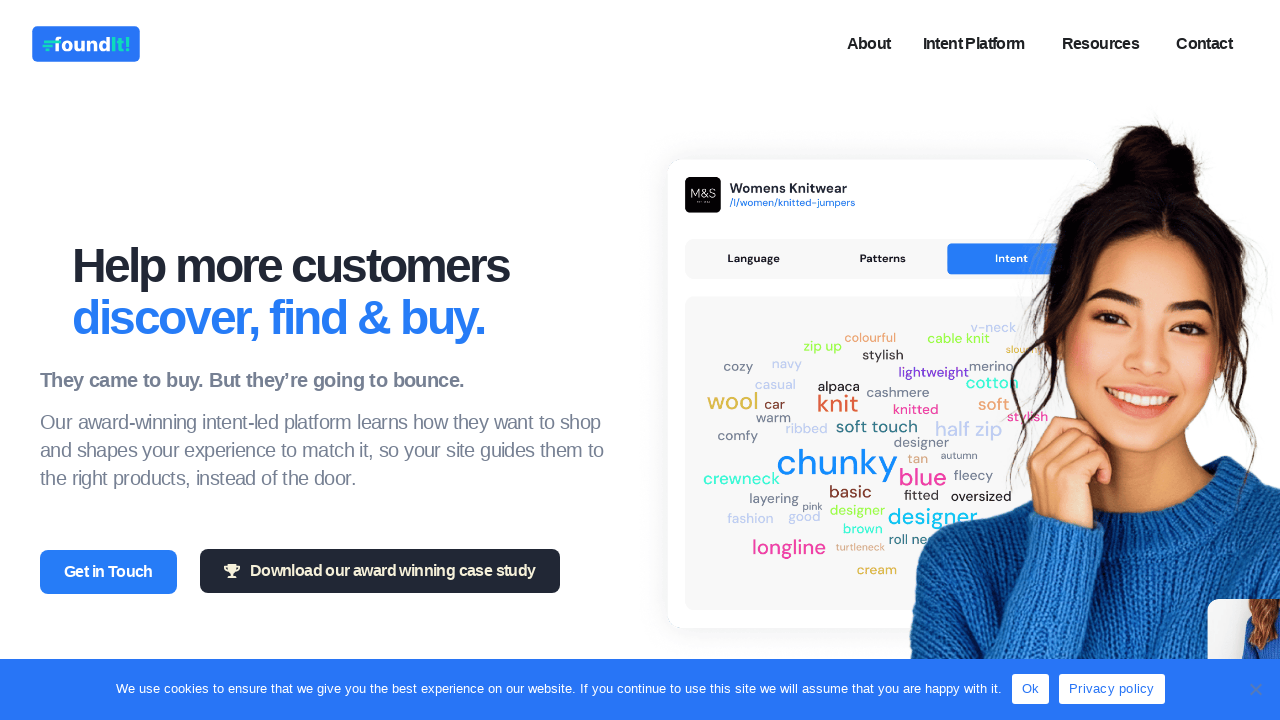

Body element is present on page
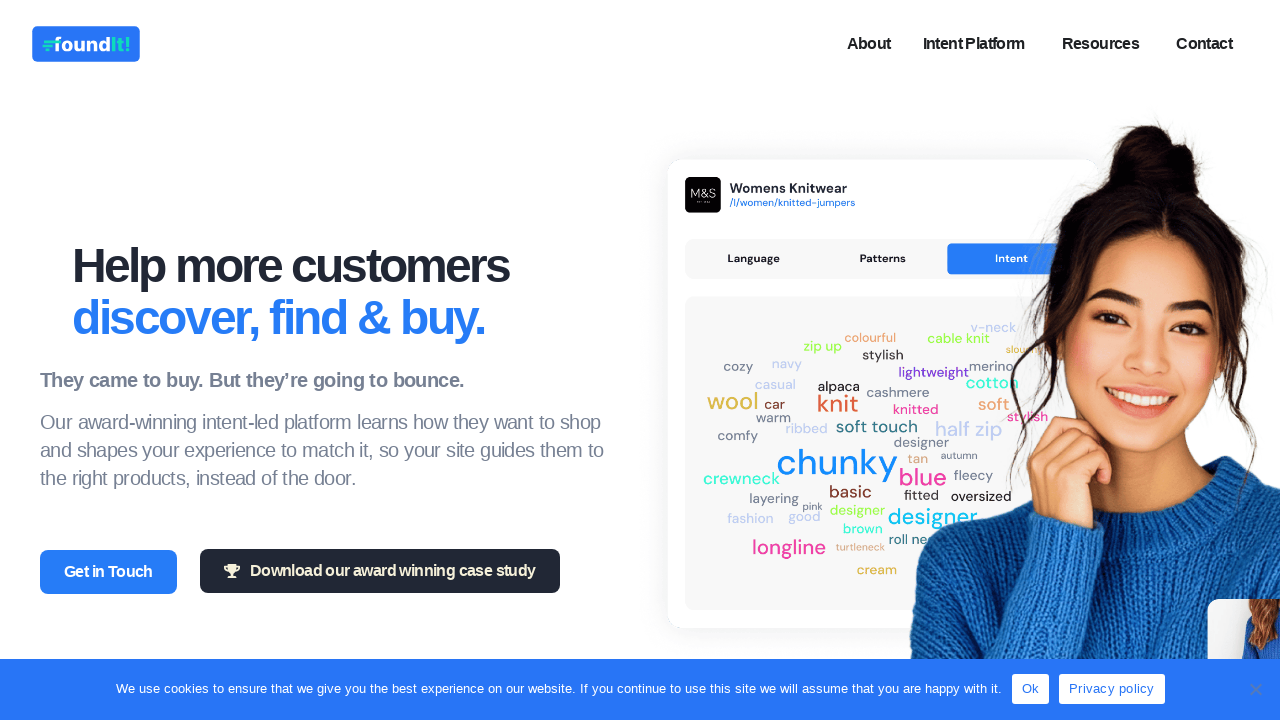

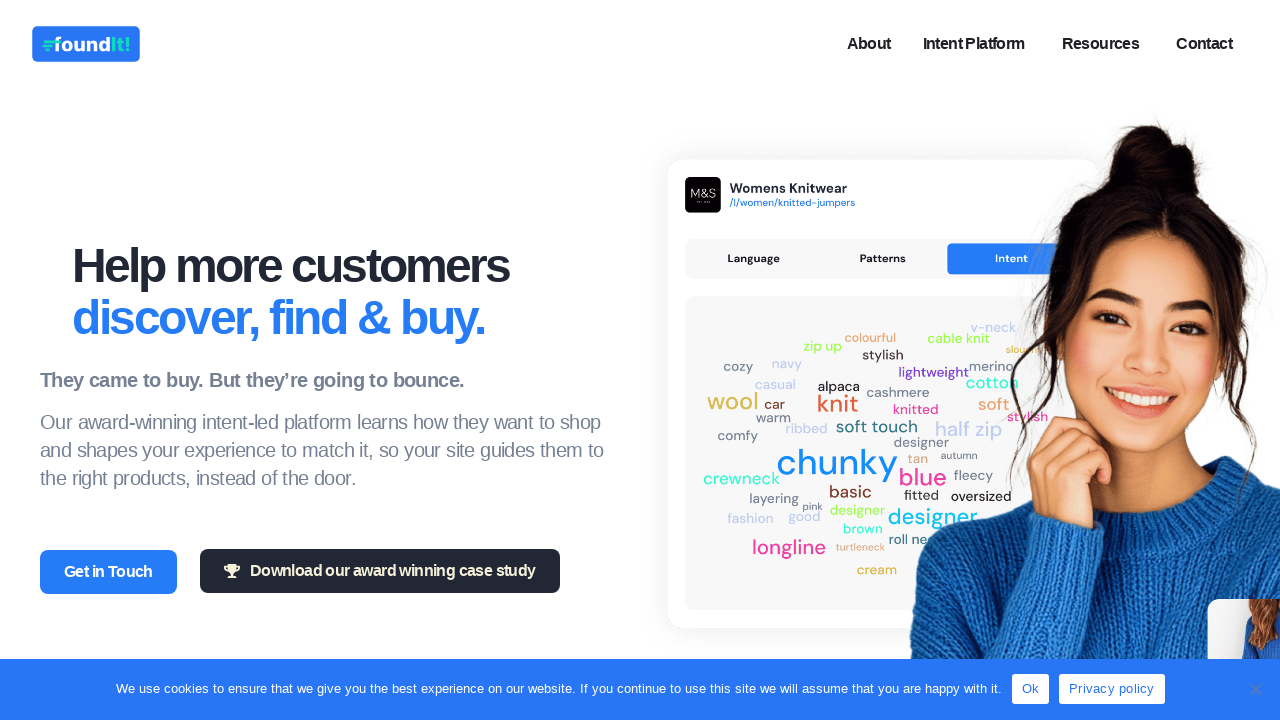